Navigates to W3Schools HTML tables tutorial page, maximizes the browser window, and captures a screenshot of the page.

Starting URL: https://www.w3schools.com/html/html_tables.asp

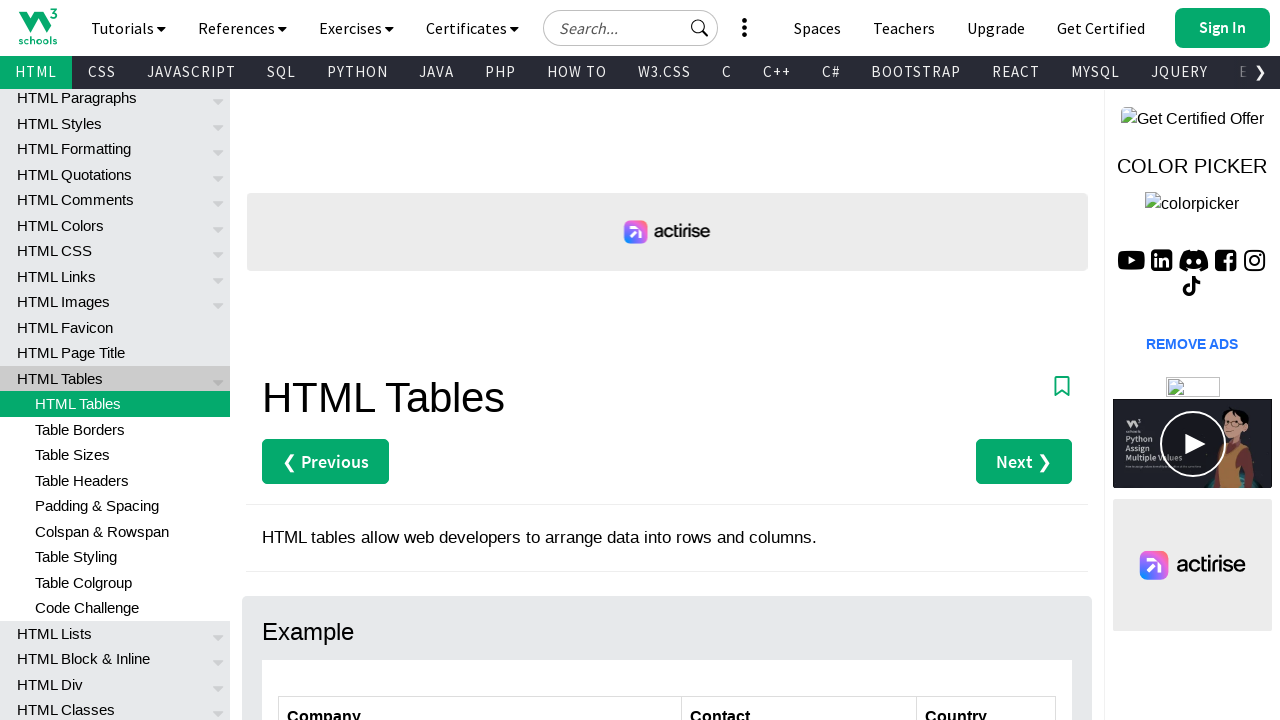

Navigated to W3Schools HTML tables tutorial page
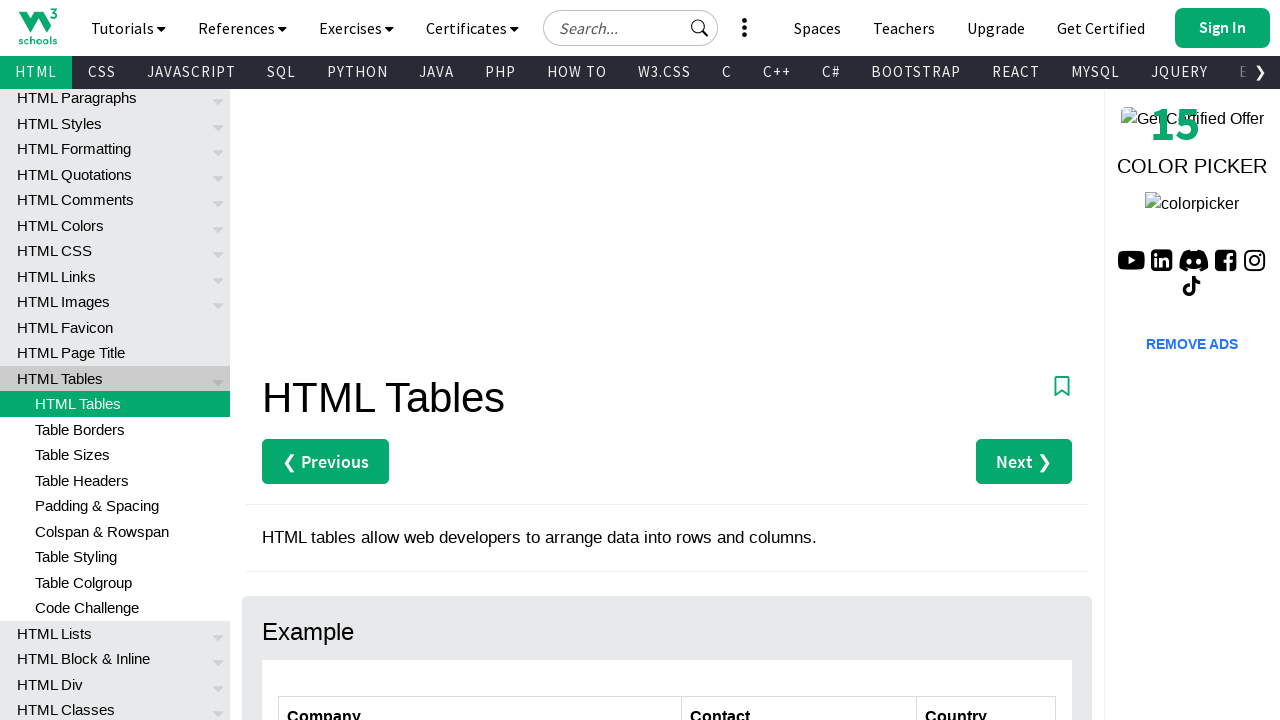

Maximized browser window to 1920x1080
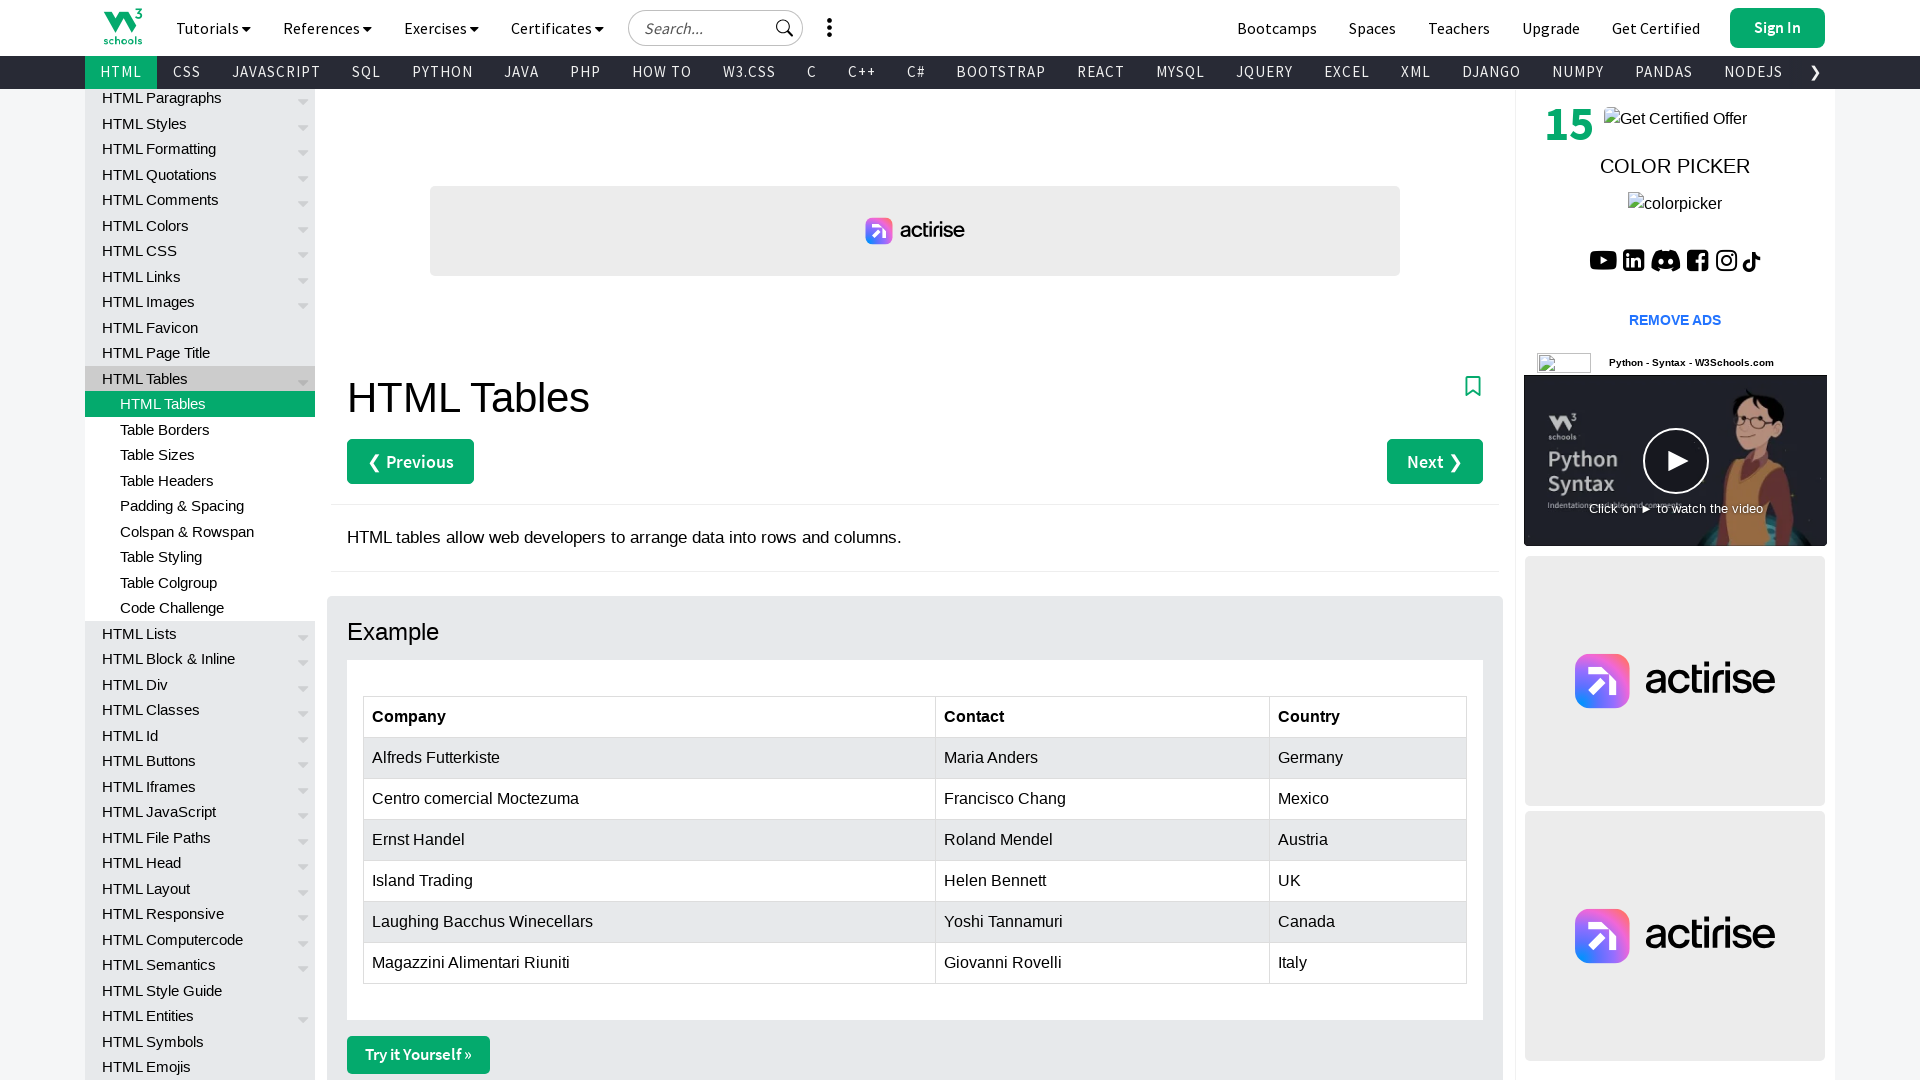

Page content loaded - table element found
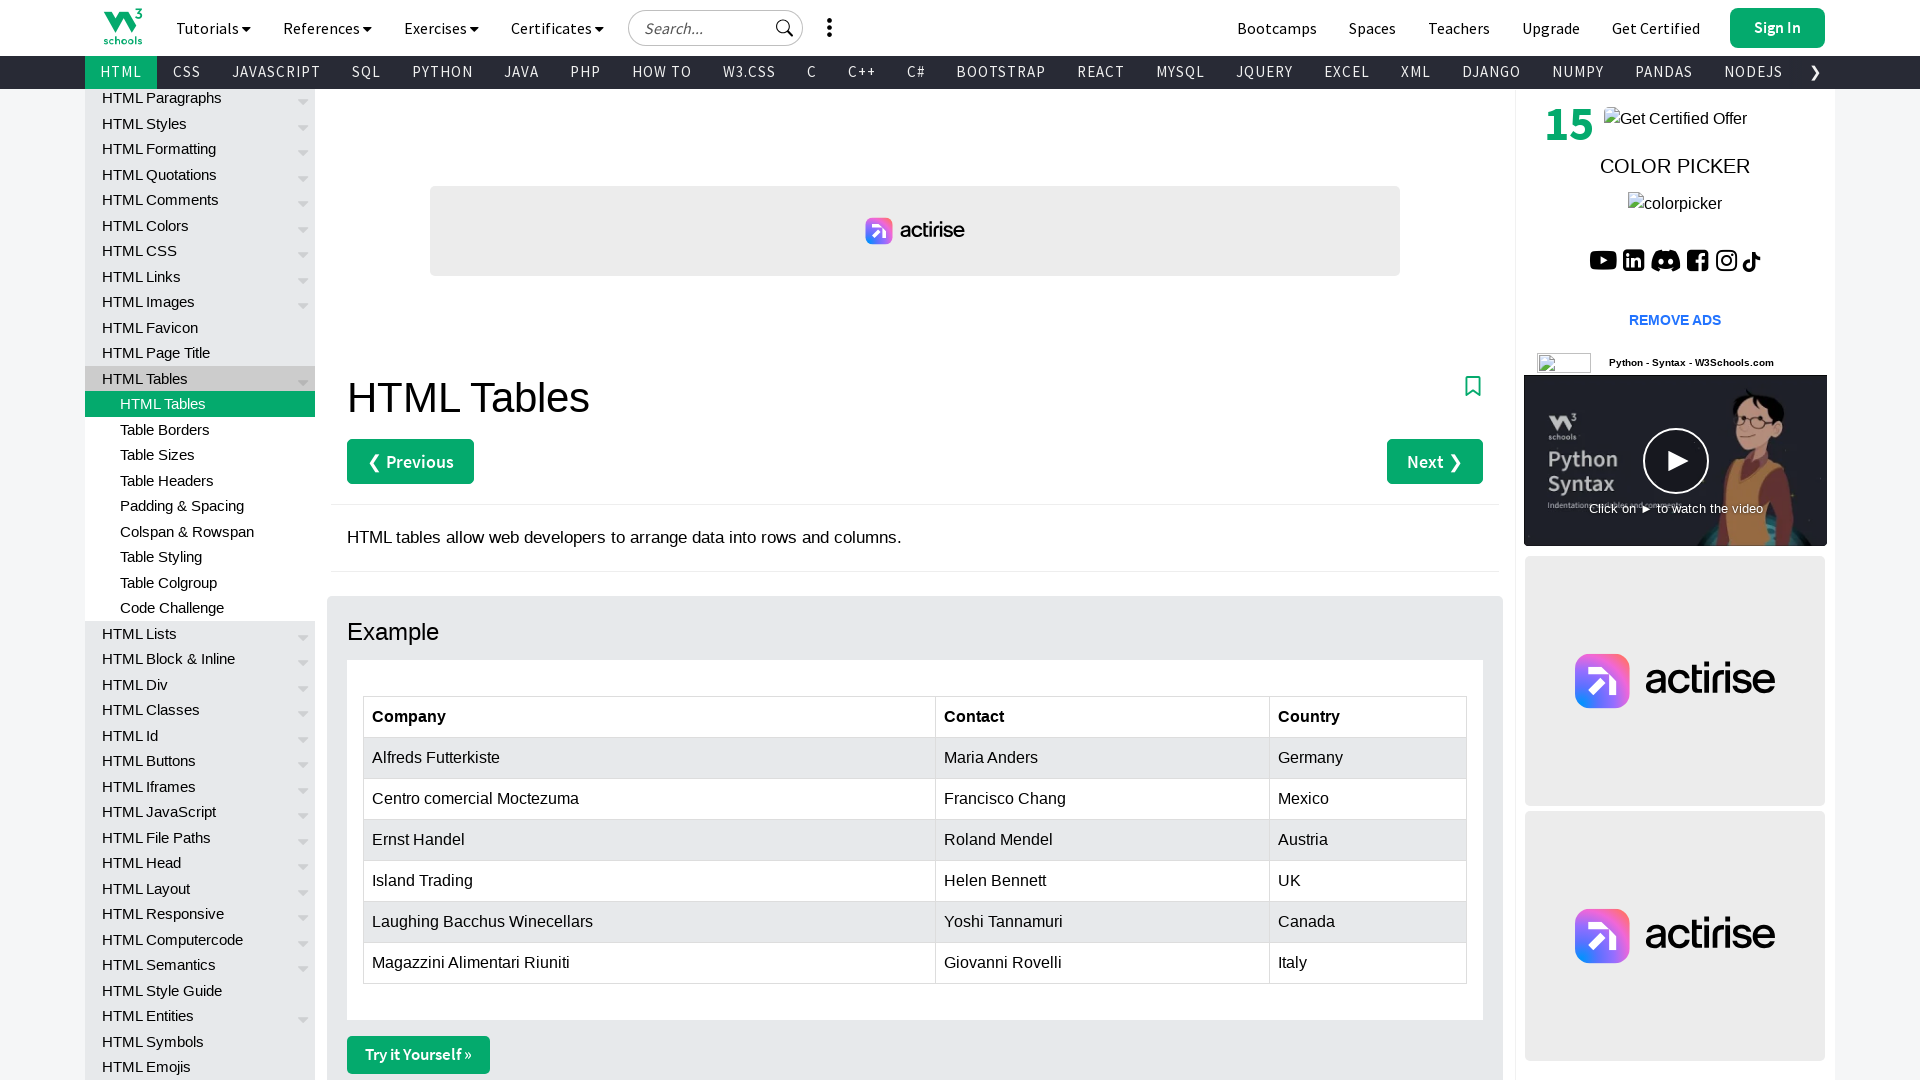

Captured screenshot of the HTML tables tutorial page
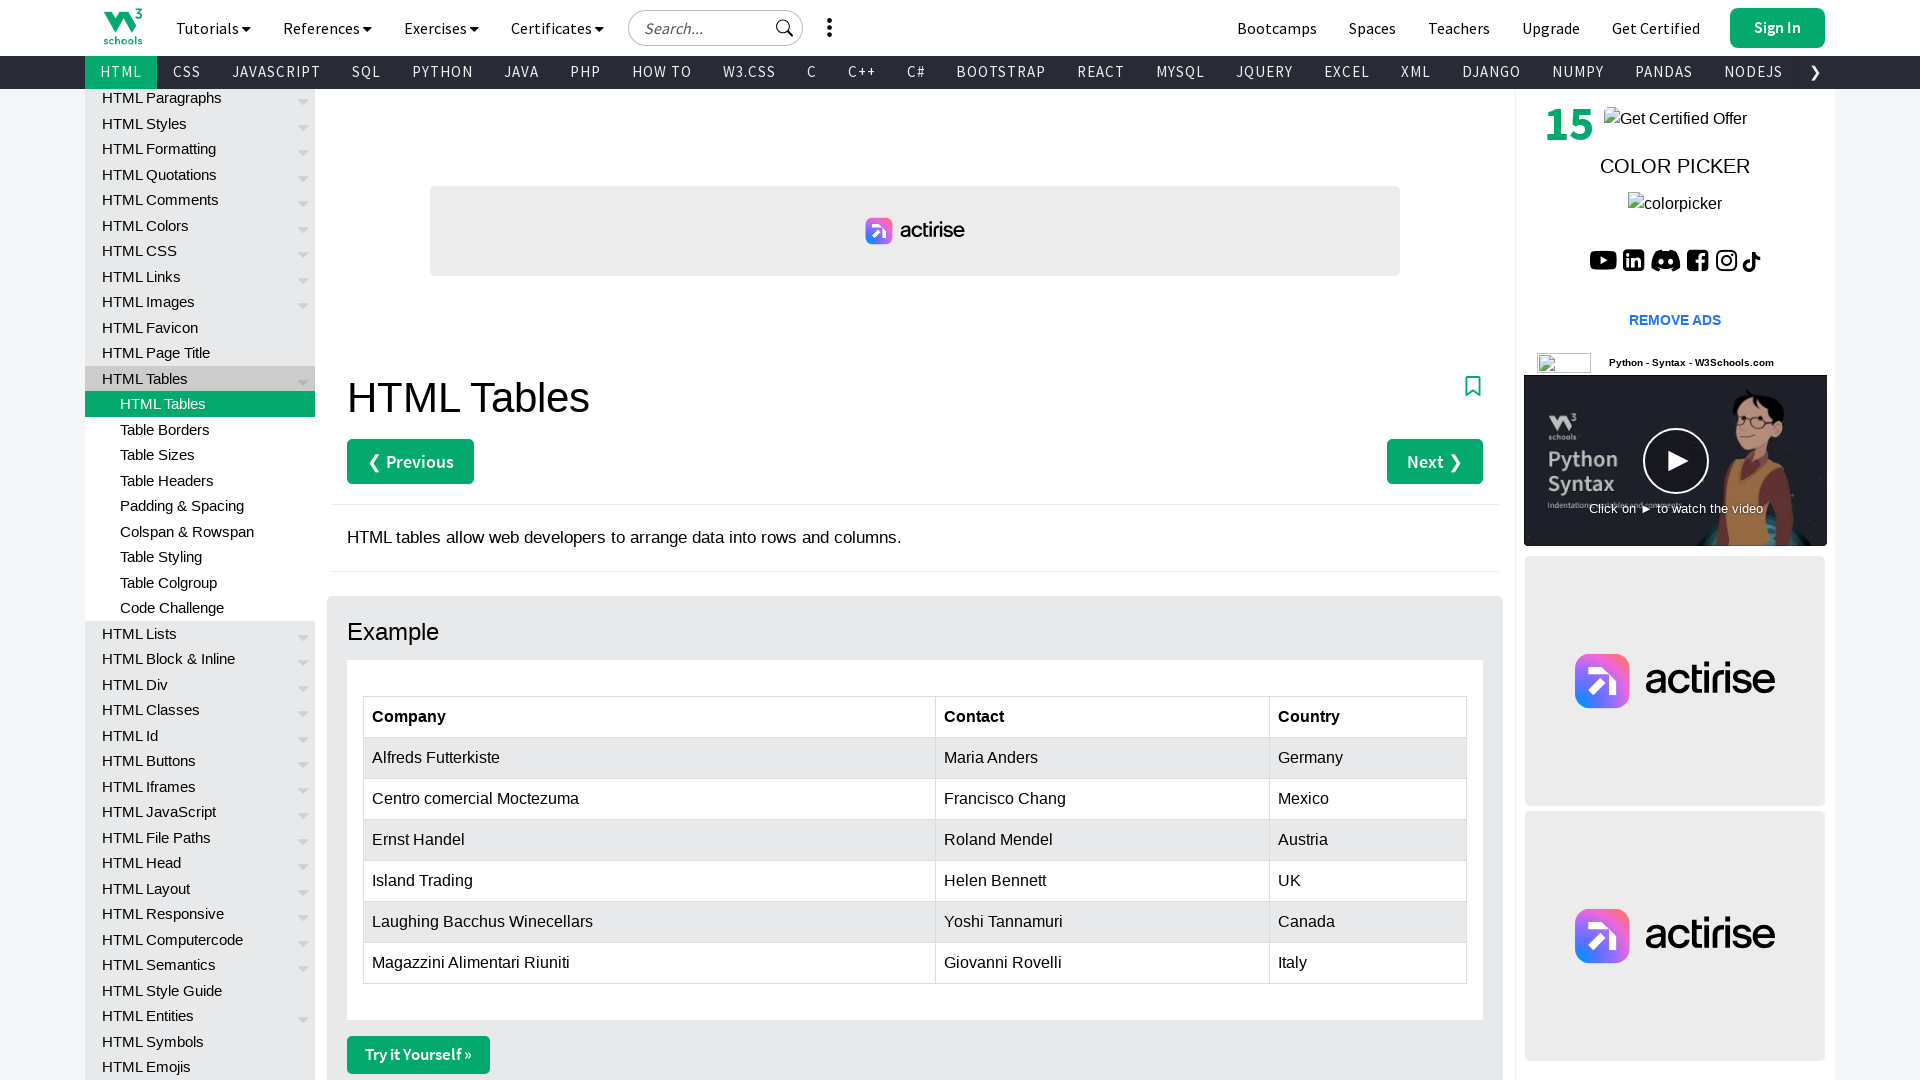

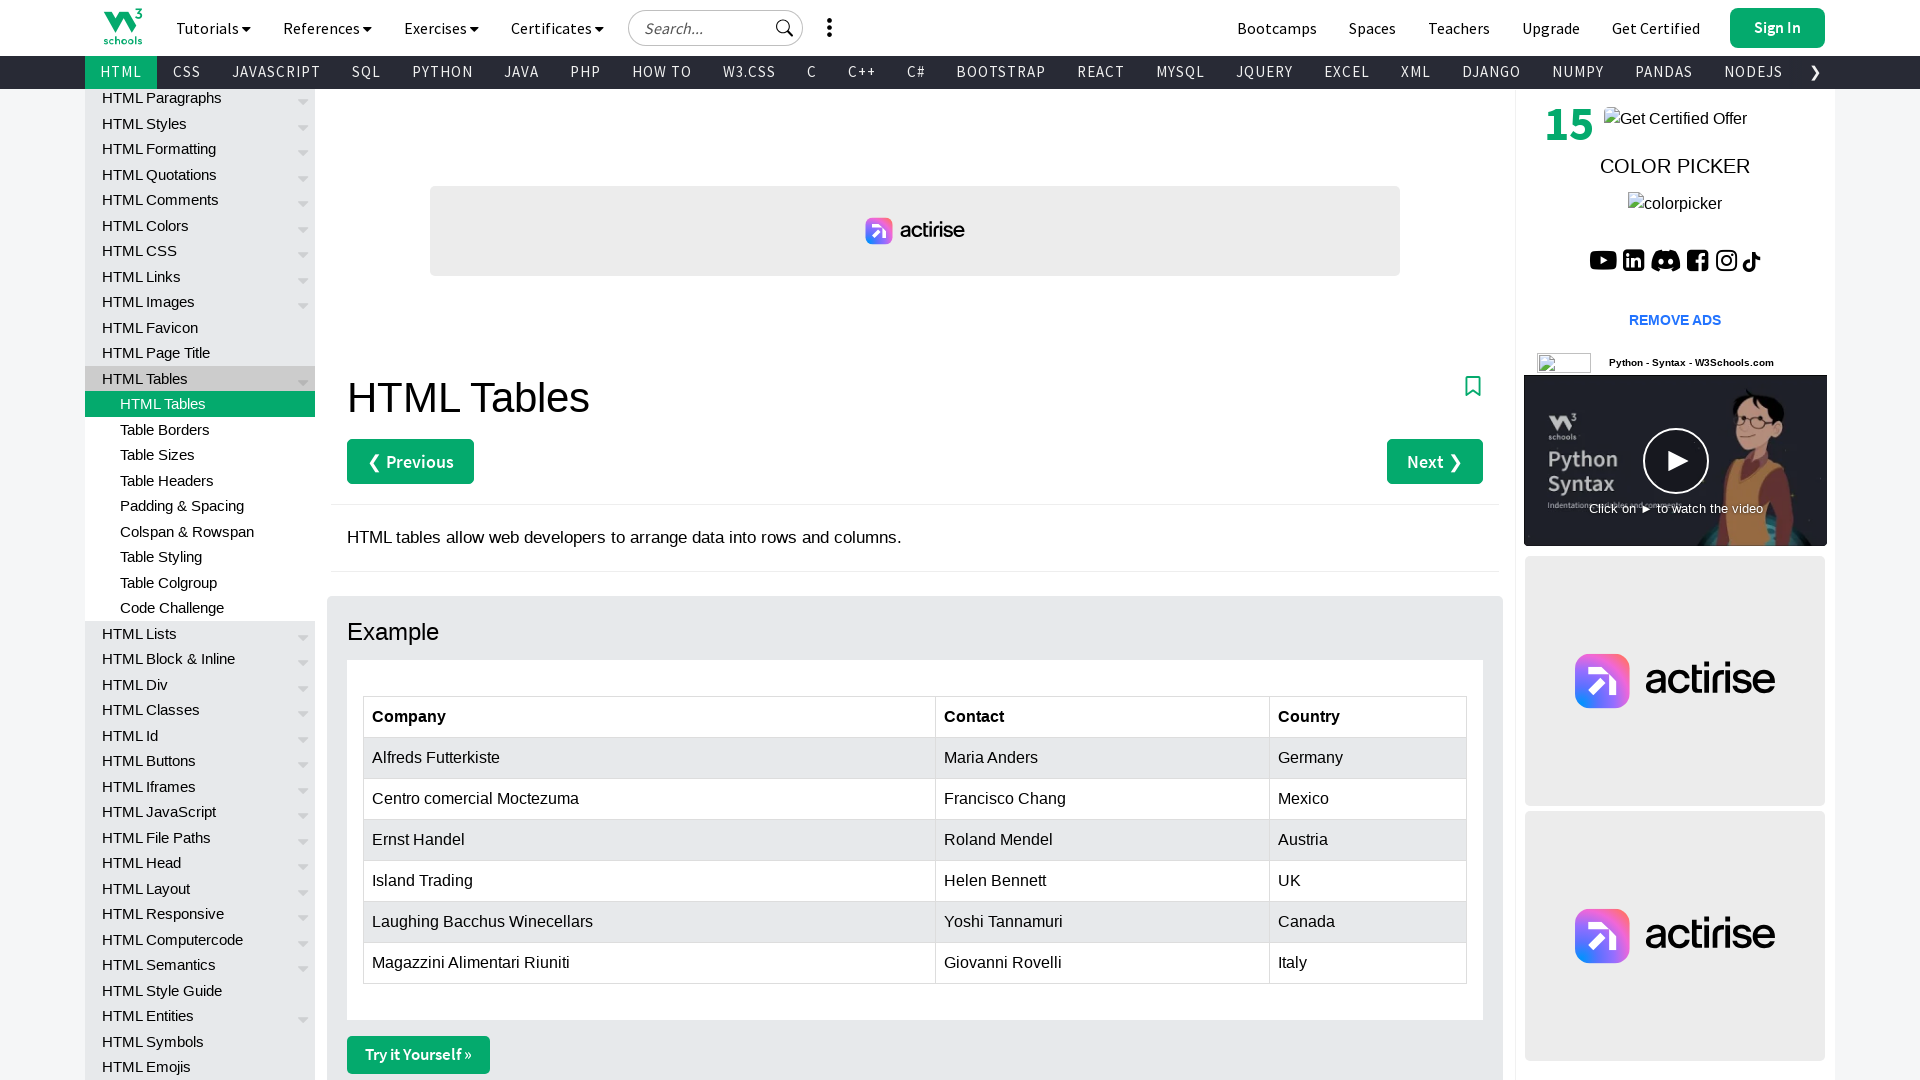